Tests the Browser Windows feature on DemoQA by opening new tabs and windows, then closing them

Starting URL: https://demoqa.com

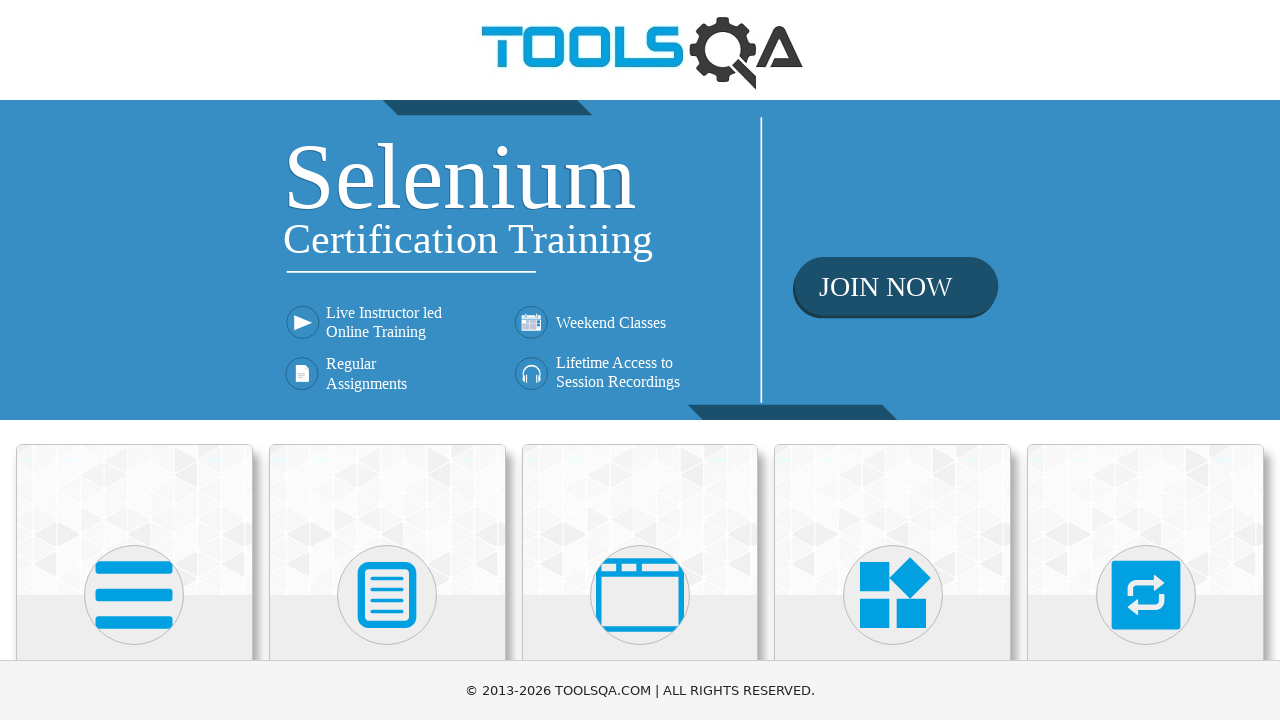

Clicked on 'Alerts, Frame & Windows' card at (640, 360) on text=Alerts, Frame & Windows
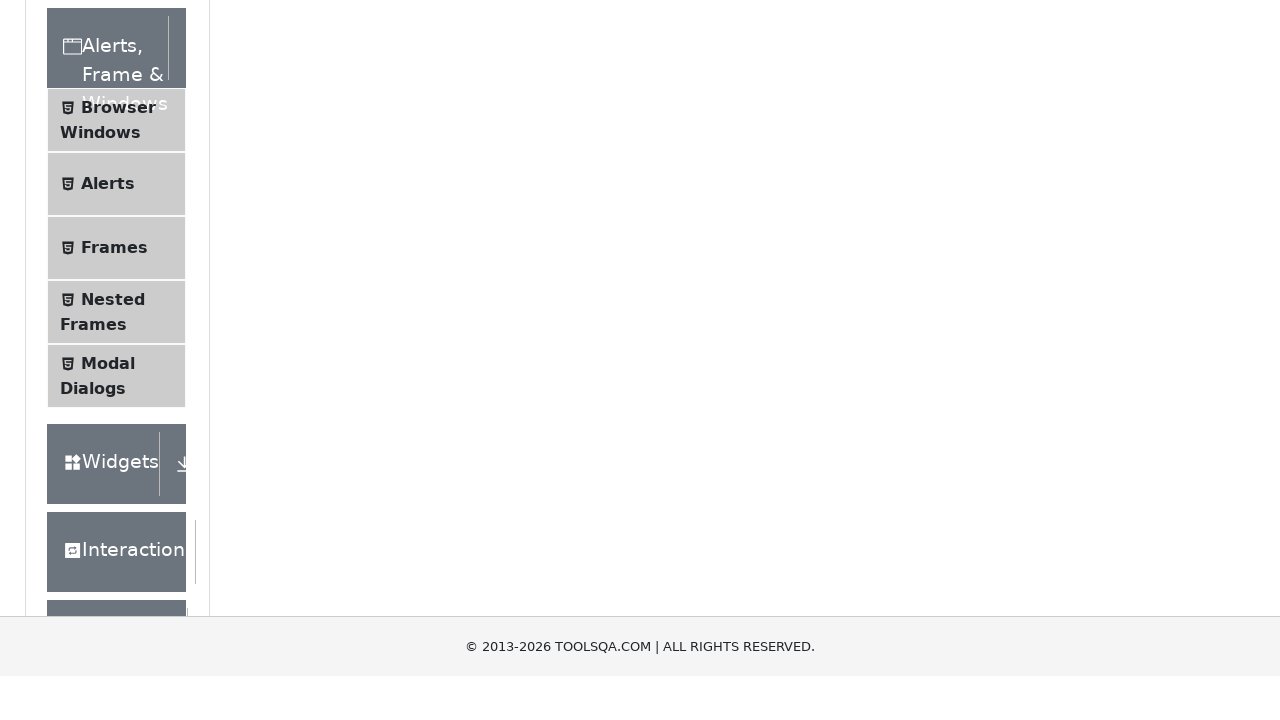

Clicked on 'Browser Windows' menu item at (118, 424) on text=Browser Windows
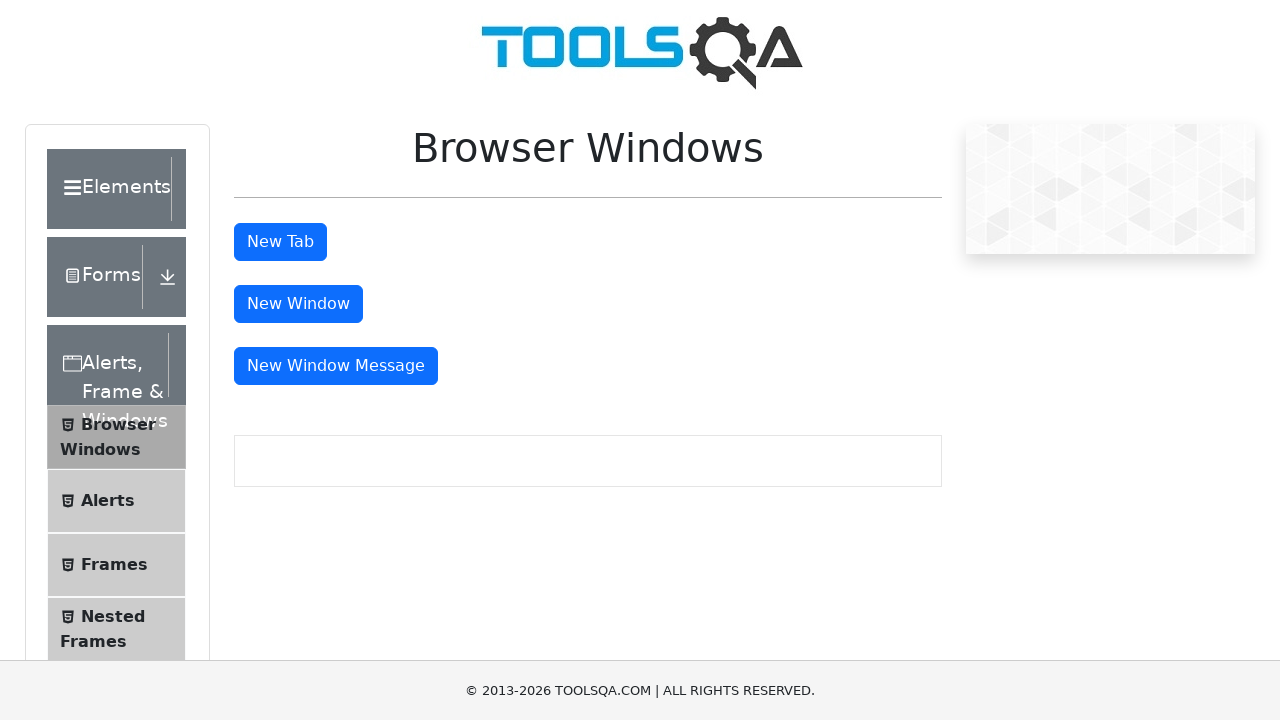

Clicked new tab button at (280, 242) on #tabButton
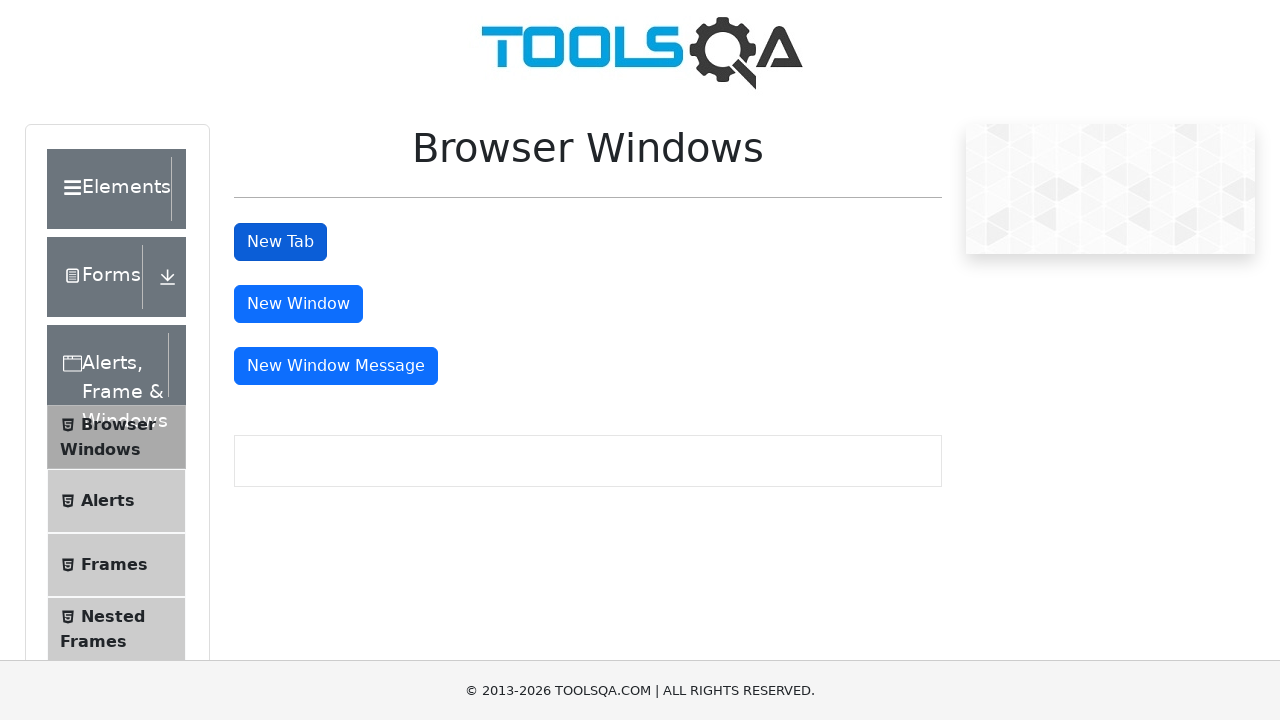

New tab opened
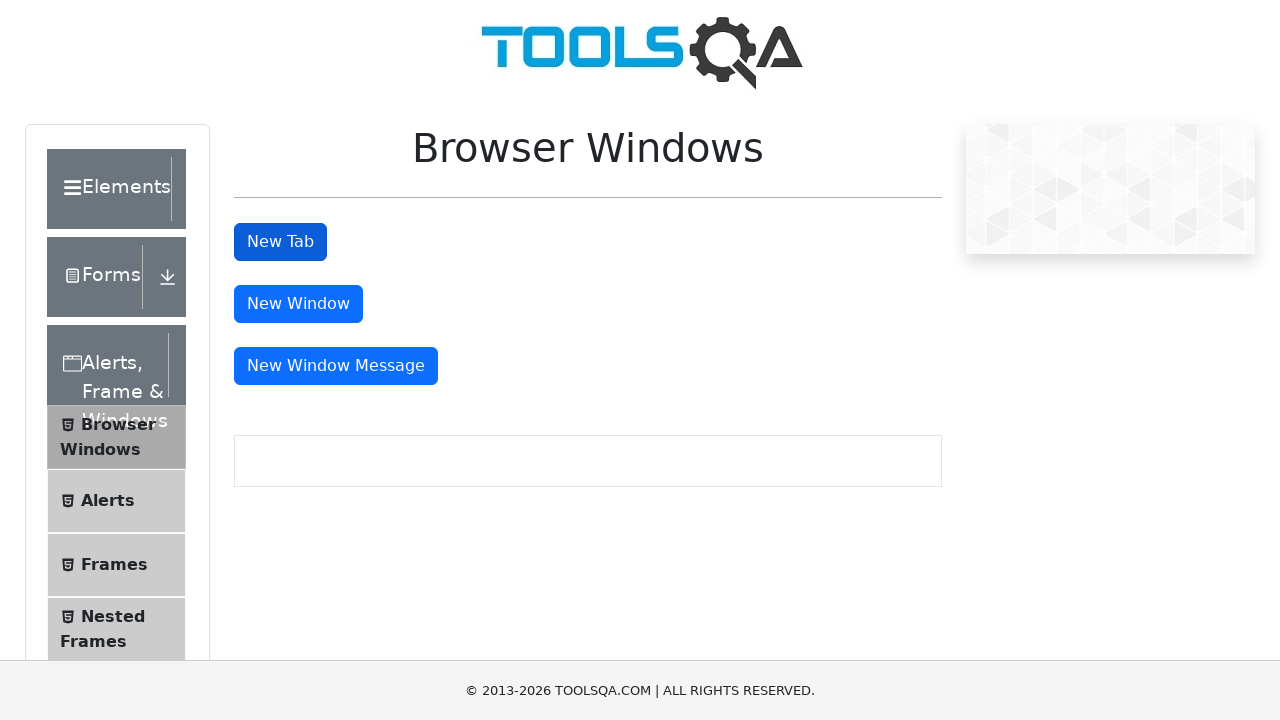

Closed new tab
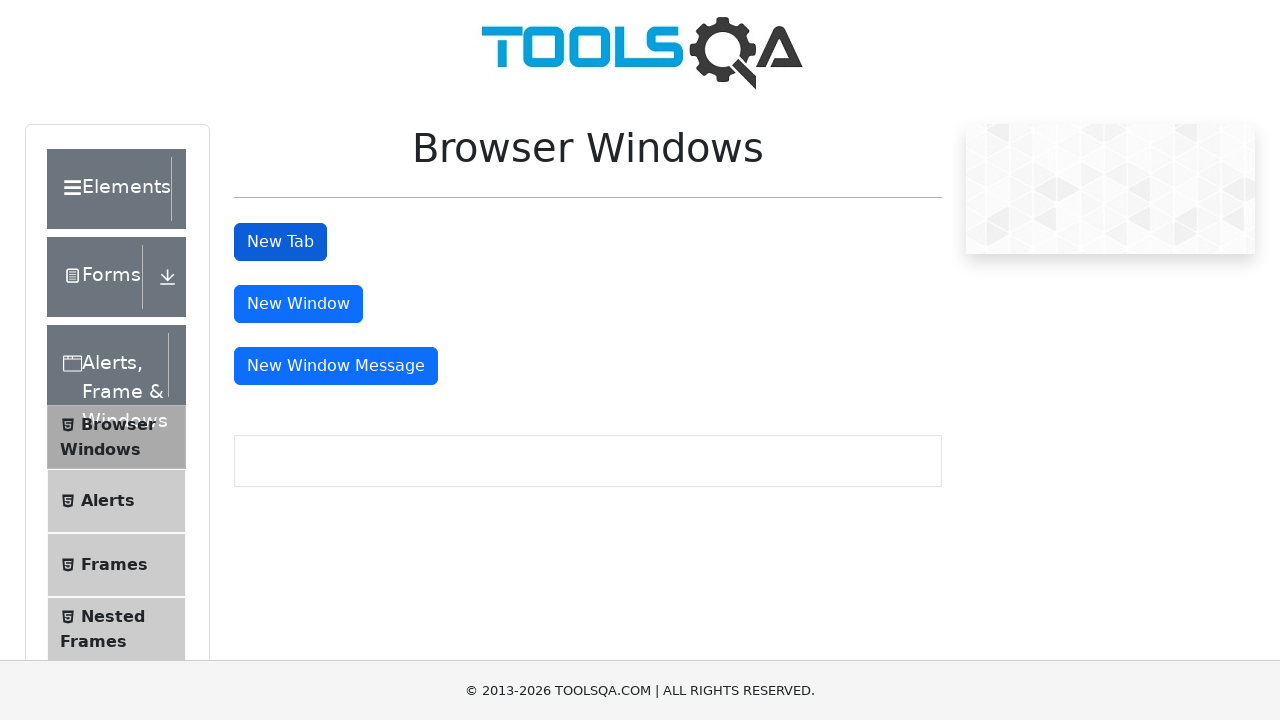

Clicked new window button at (298, 304) on #windowButton
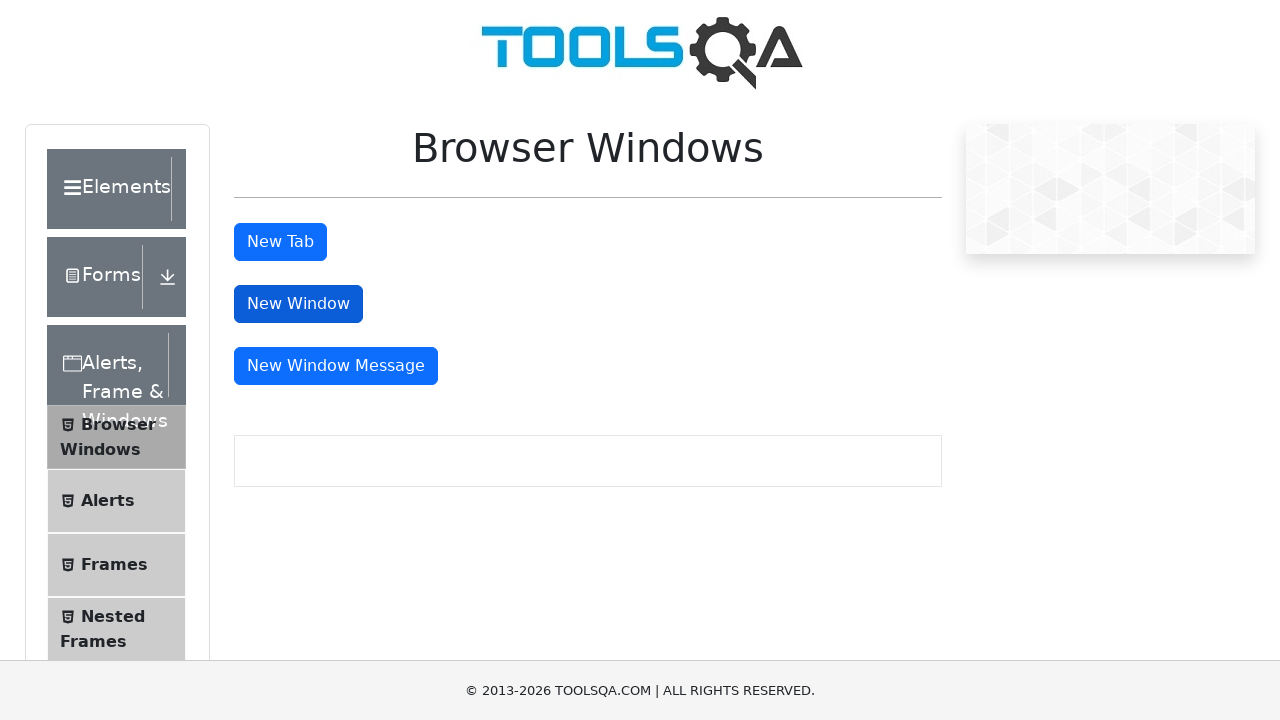

New window opened
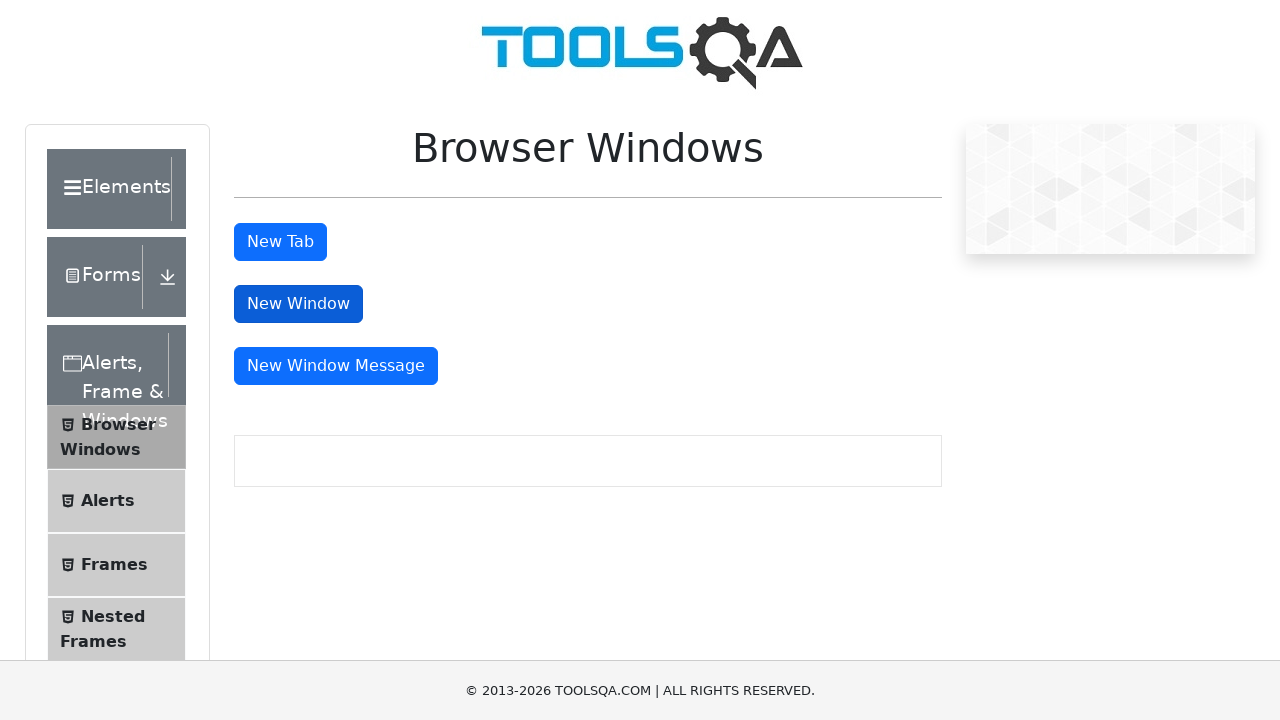

Closed new window
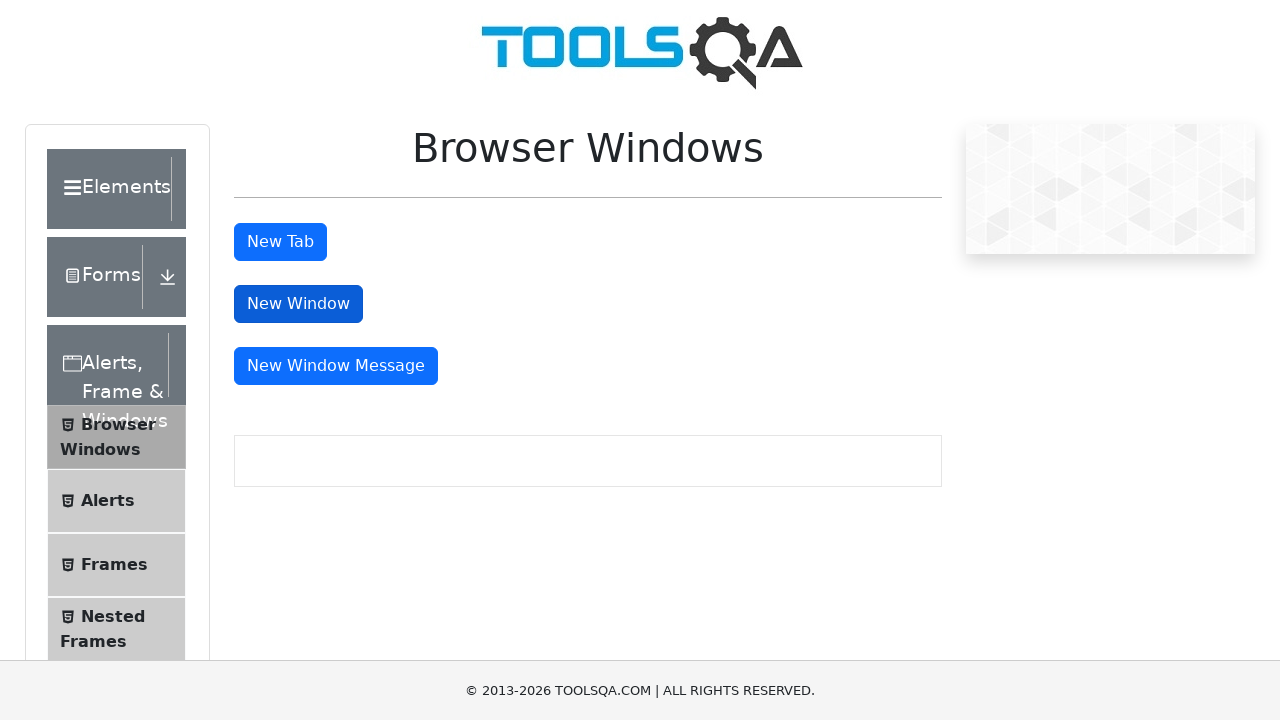

Clicked message window button at (336, 366) on #messageWindowButton
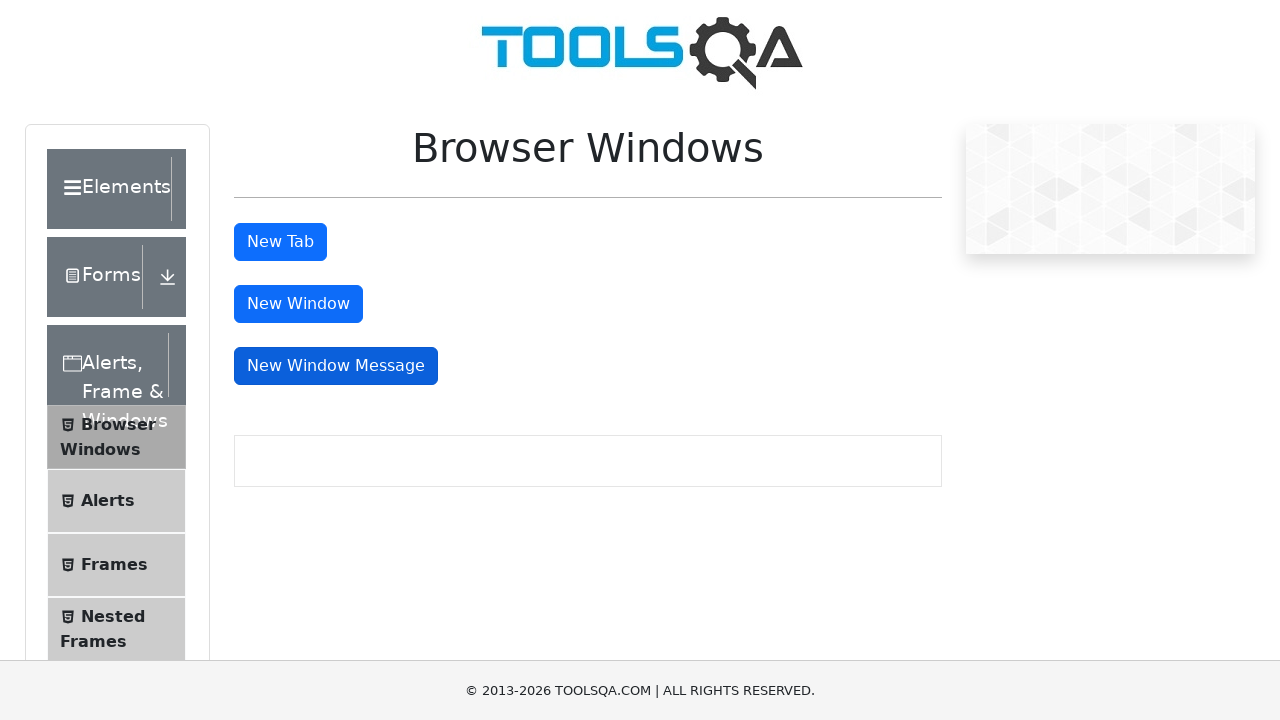

Message window opened
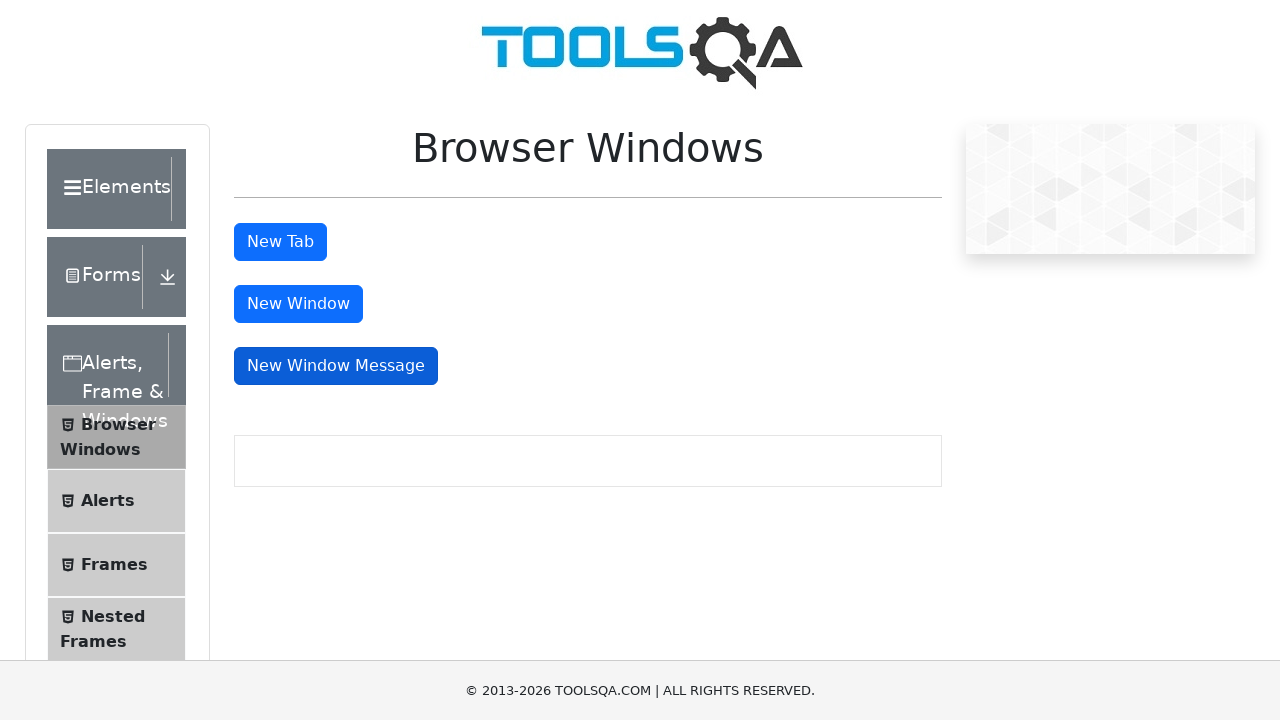

Closed message window
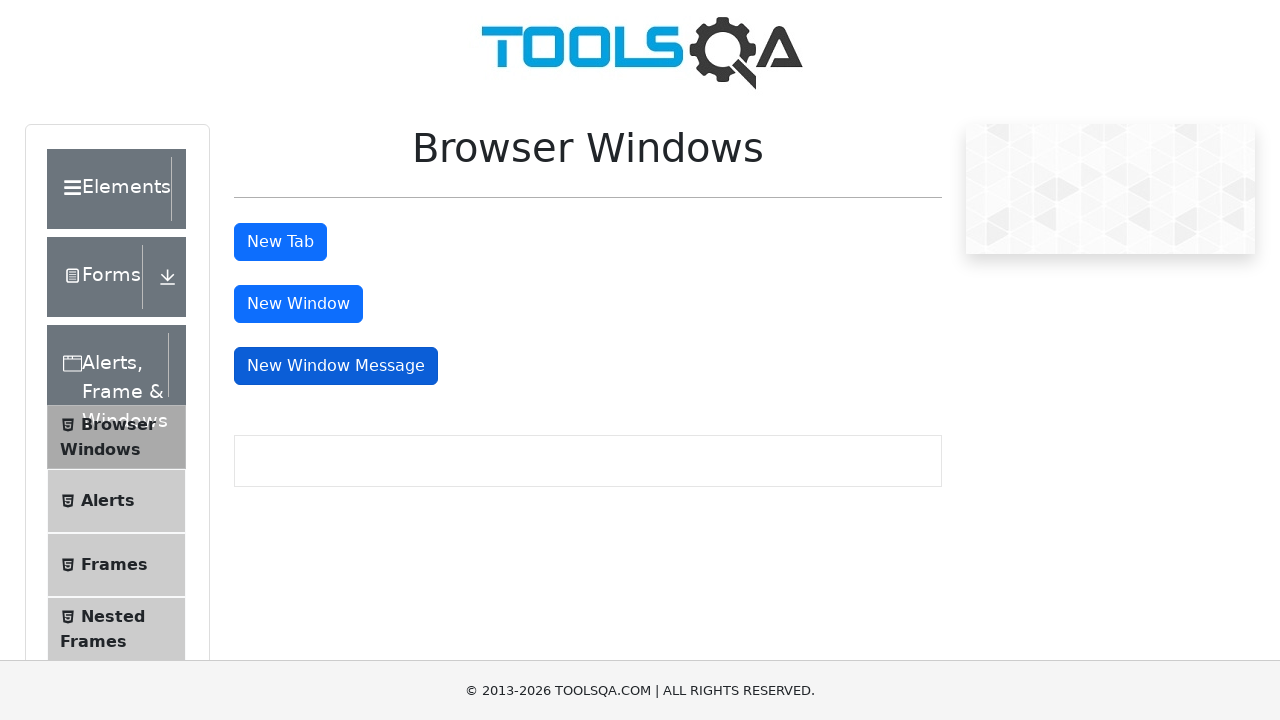

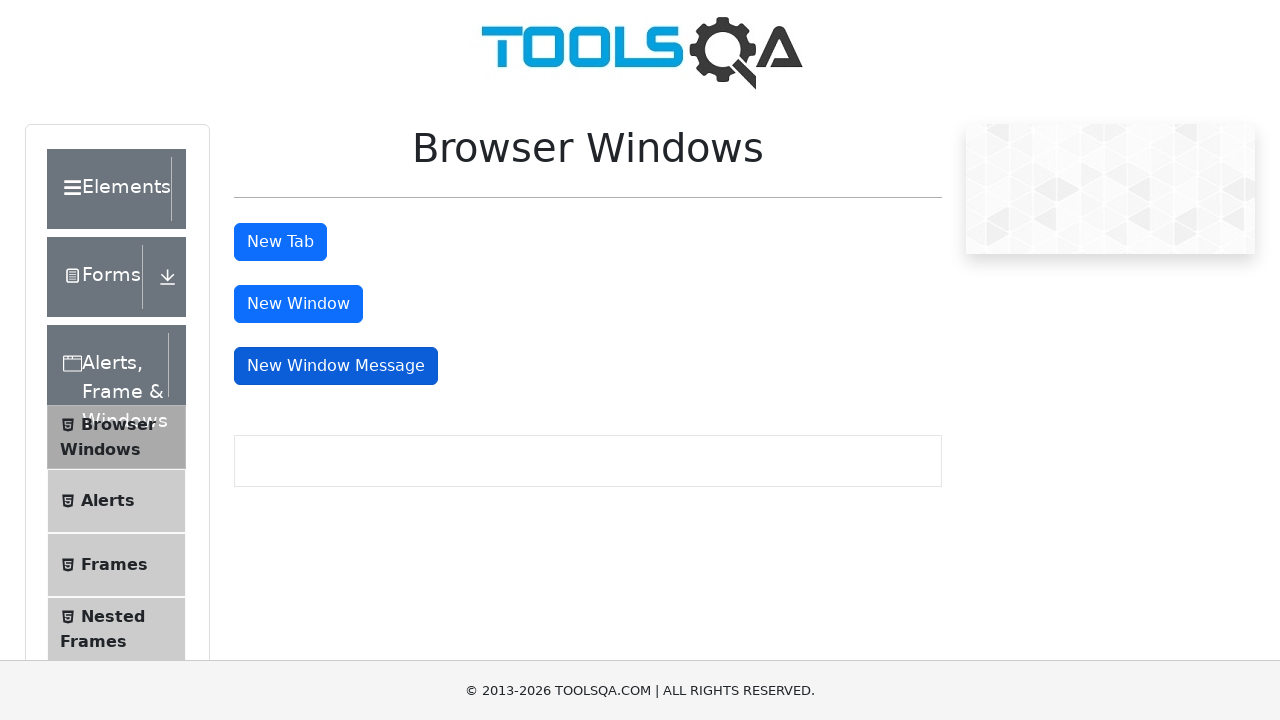